Tests the search/filter functionality on a green grocery offers page by entering "Rice" in the search field and verifying that the filtered results only contain items matching the search term.

Starting URL: https://rahulshettyacademy.com/greenkart/#/offers

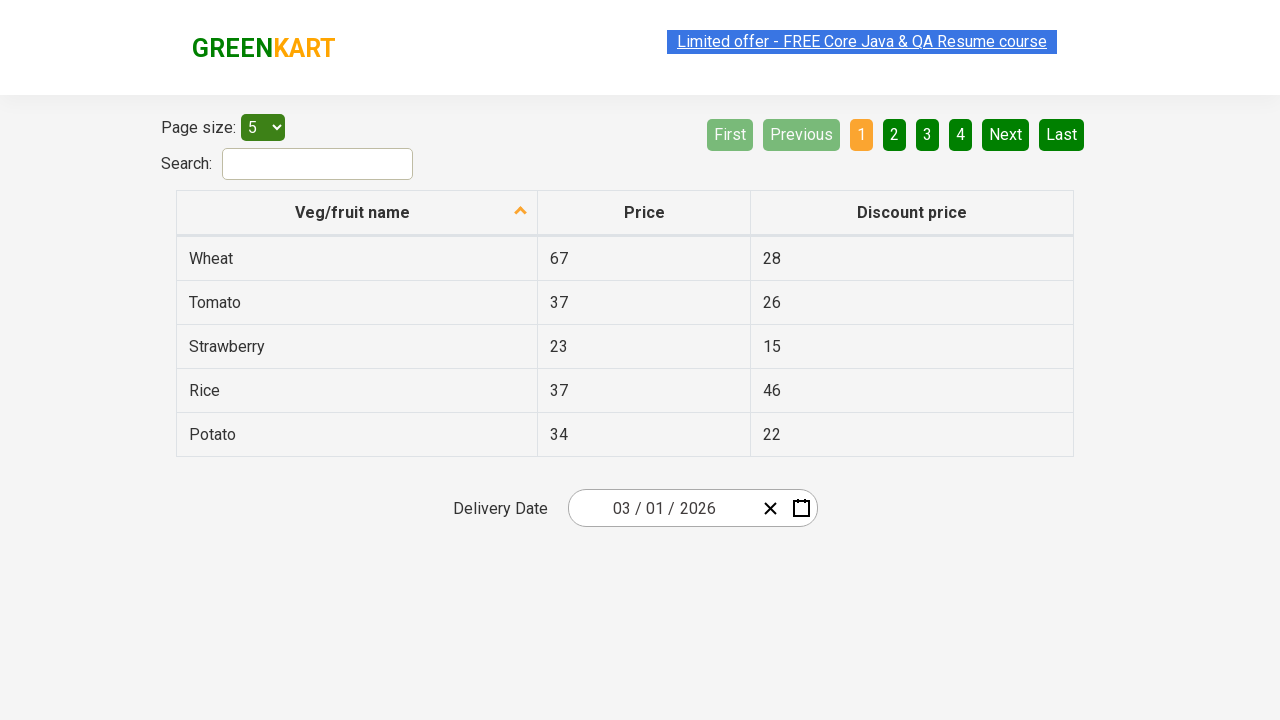

Entered 'Rice' in the search field on #search-field
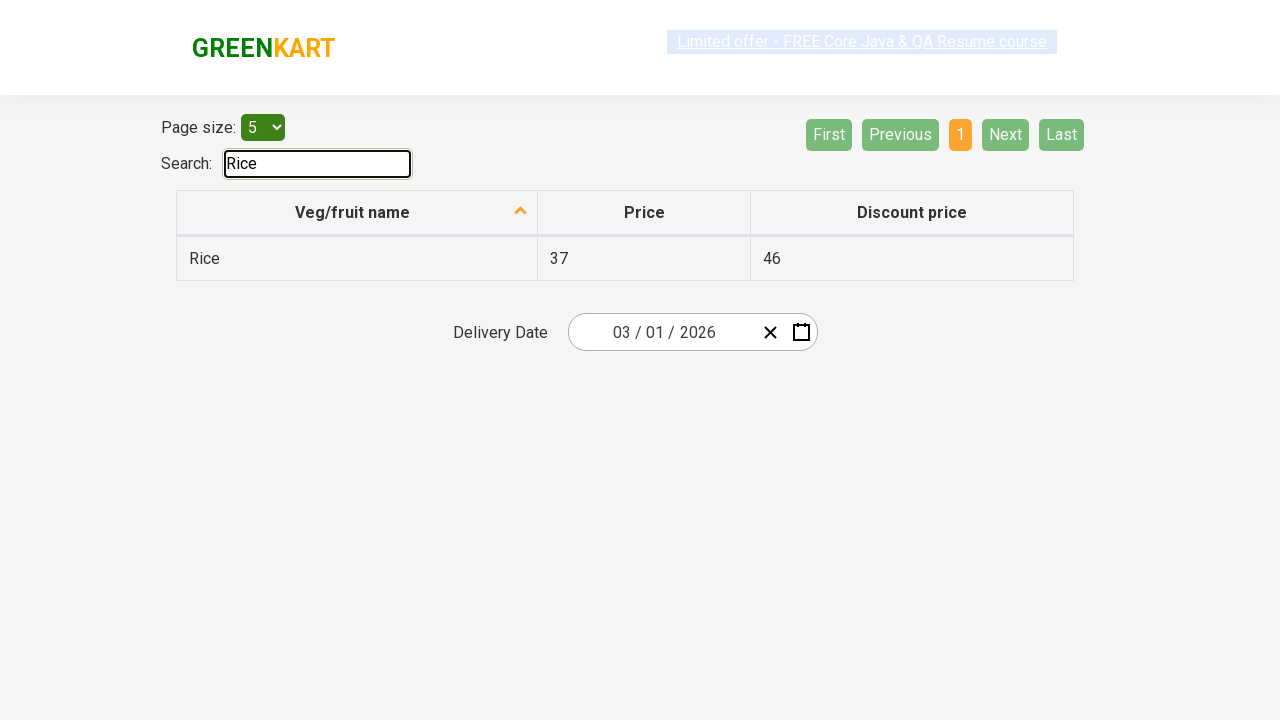

Waited for filtered results table to load
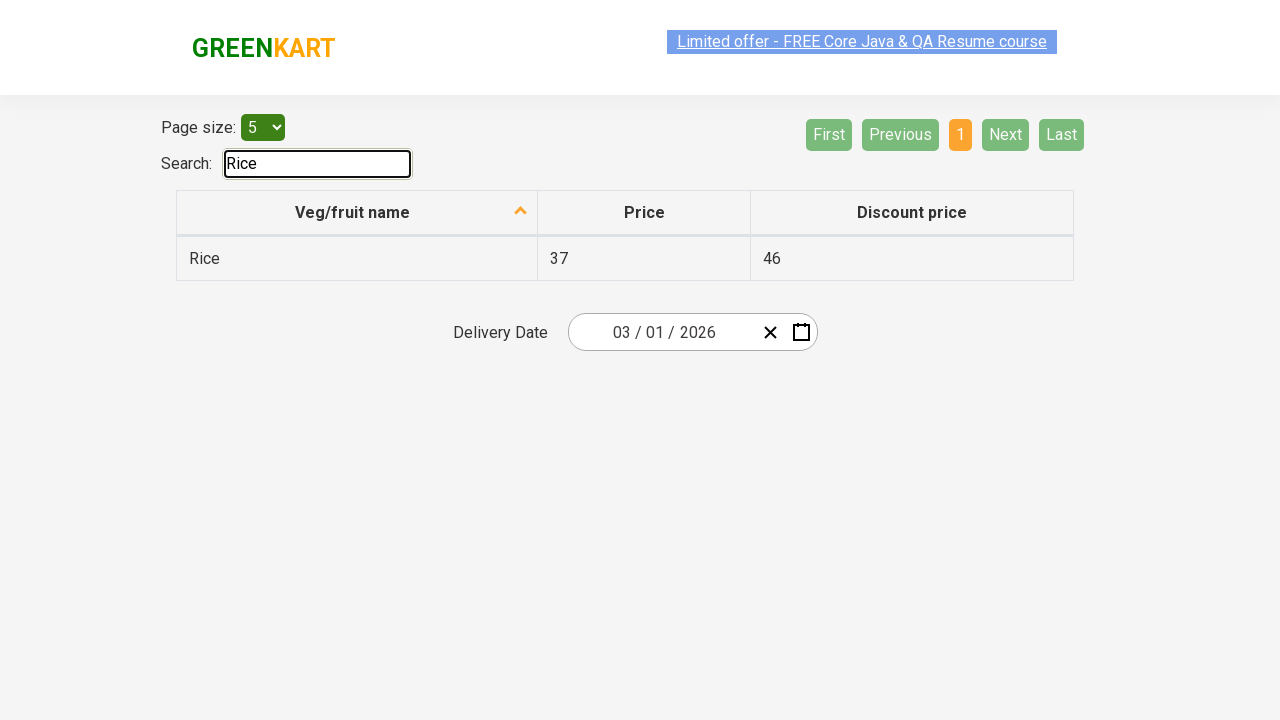

Retrieved all vegetable items from the first column
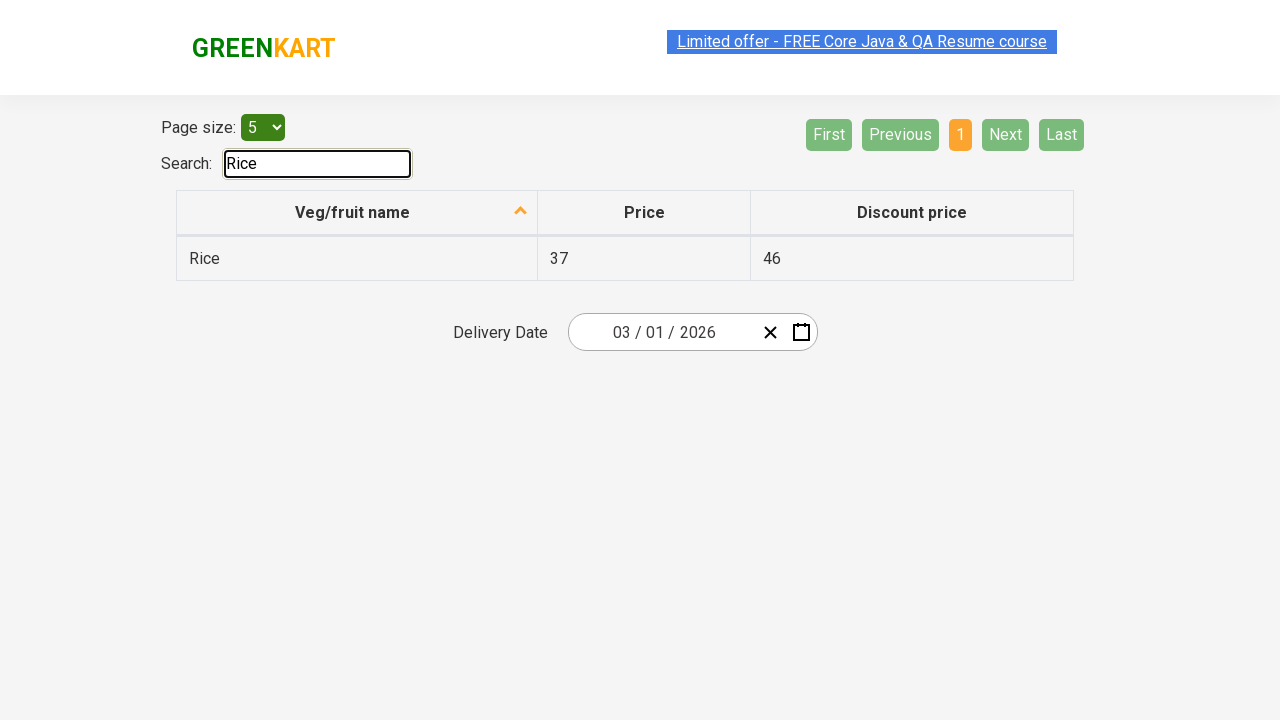

Verified filtered result contains 'Rice': 'Rice'
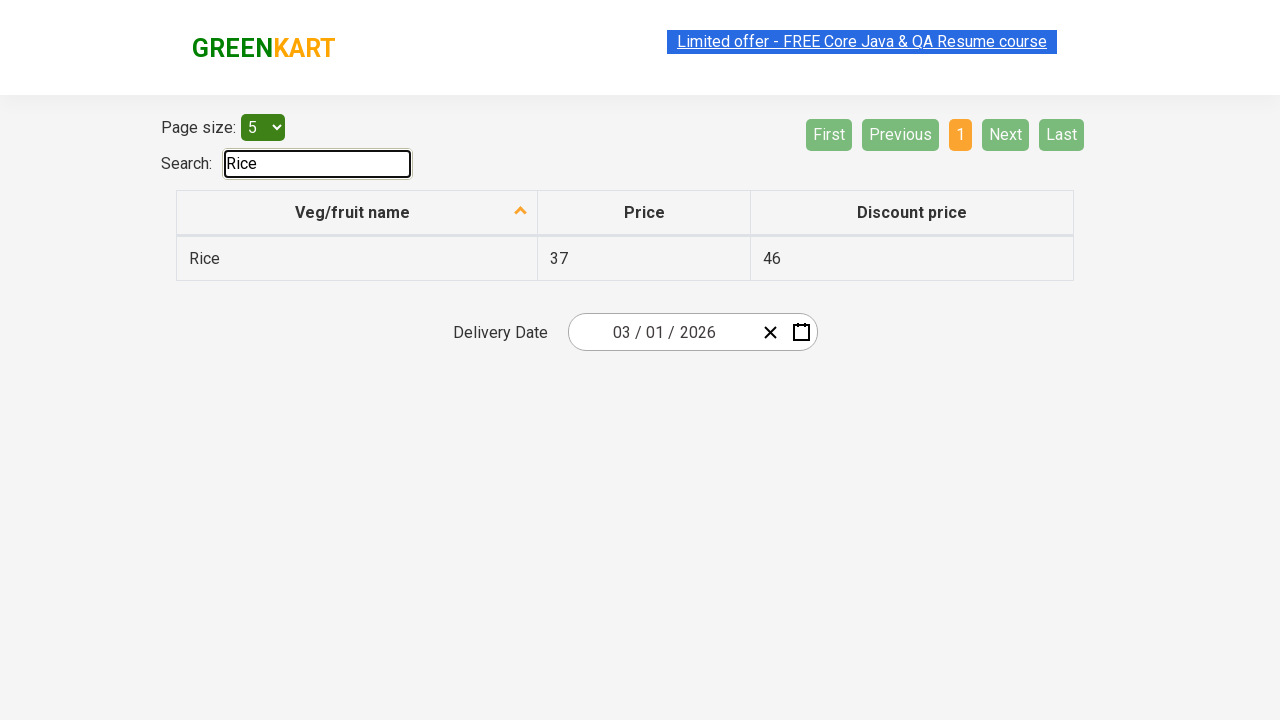

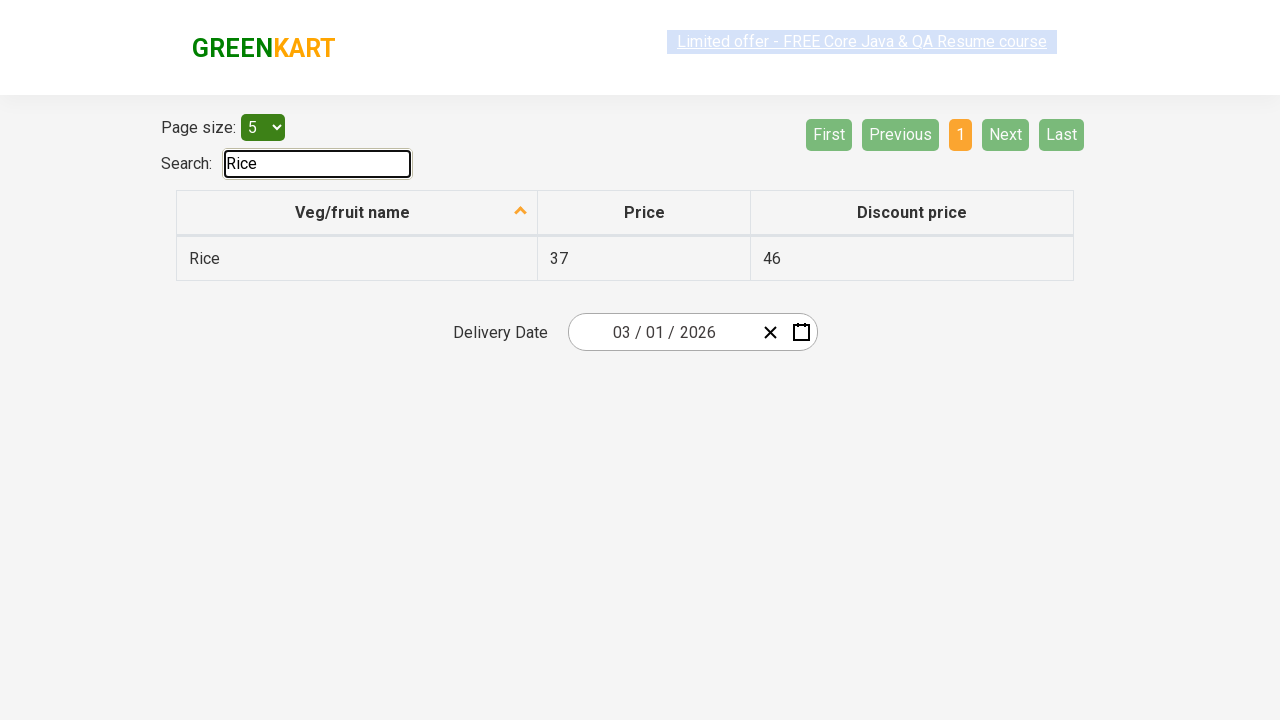